Clicks the Get Started button and verifies the URL changes to include the #get-started anchor

Starting URL: https://practice.sdetunicorns.com/

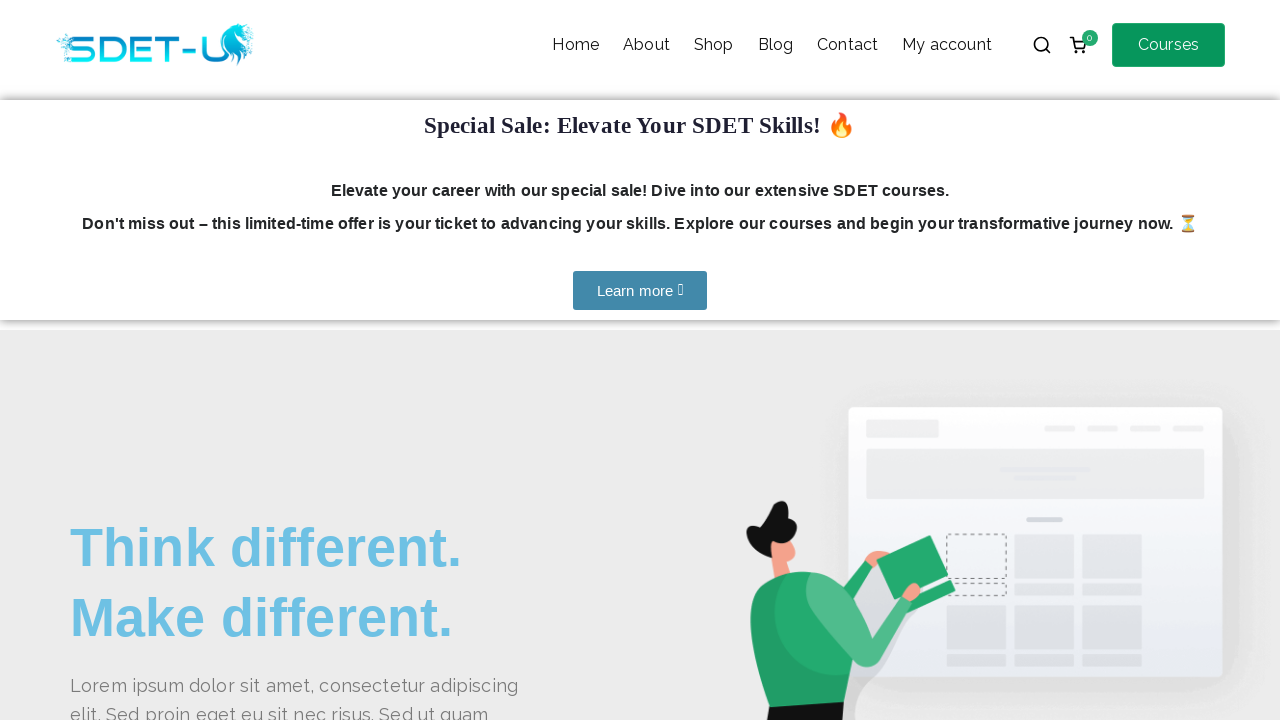

Verified URL does not initially contain #get-started anchor
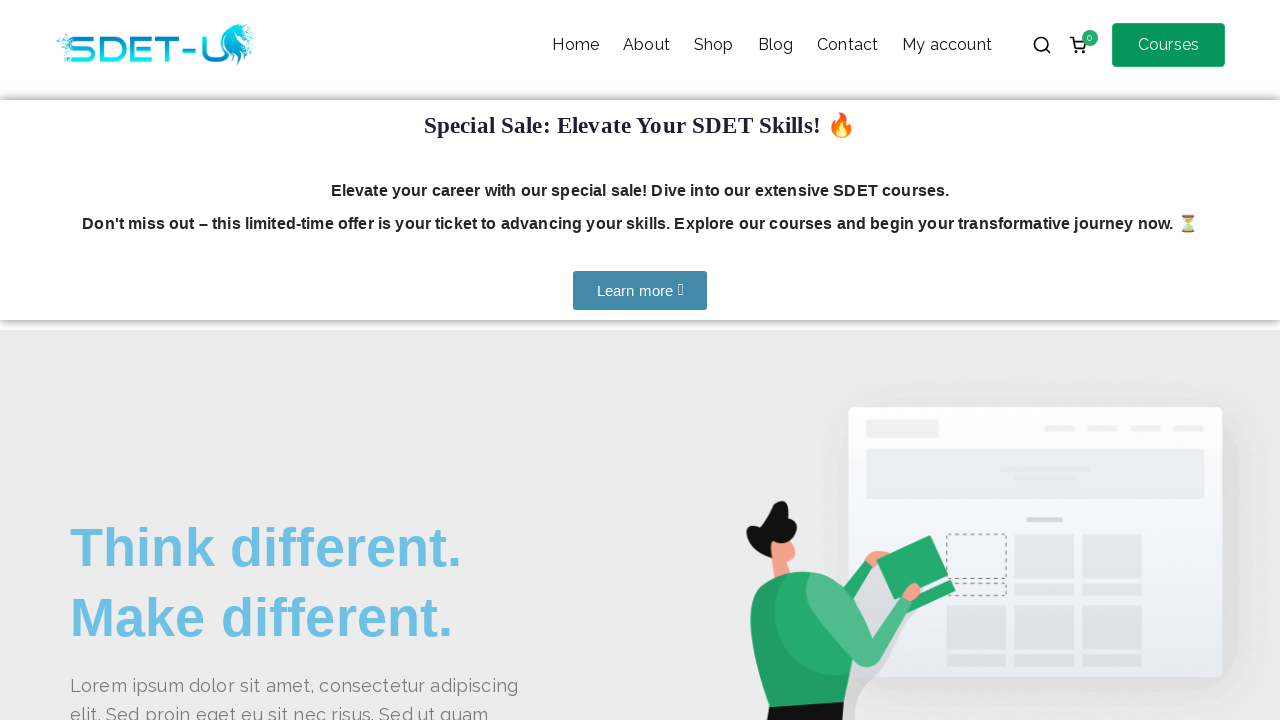

Clicked Get Started button using CSS selector #get-started at (140, 361) on #get-started
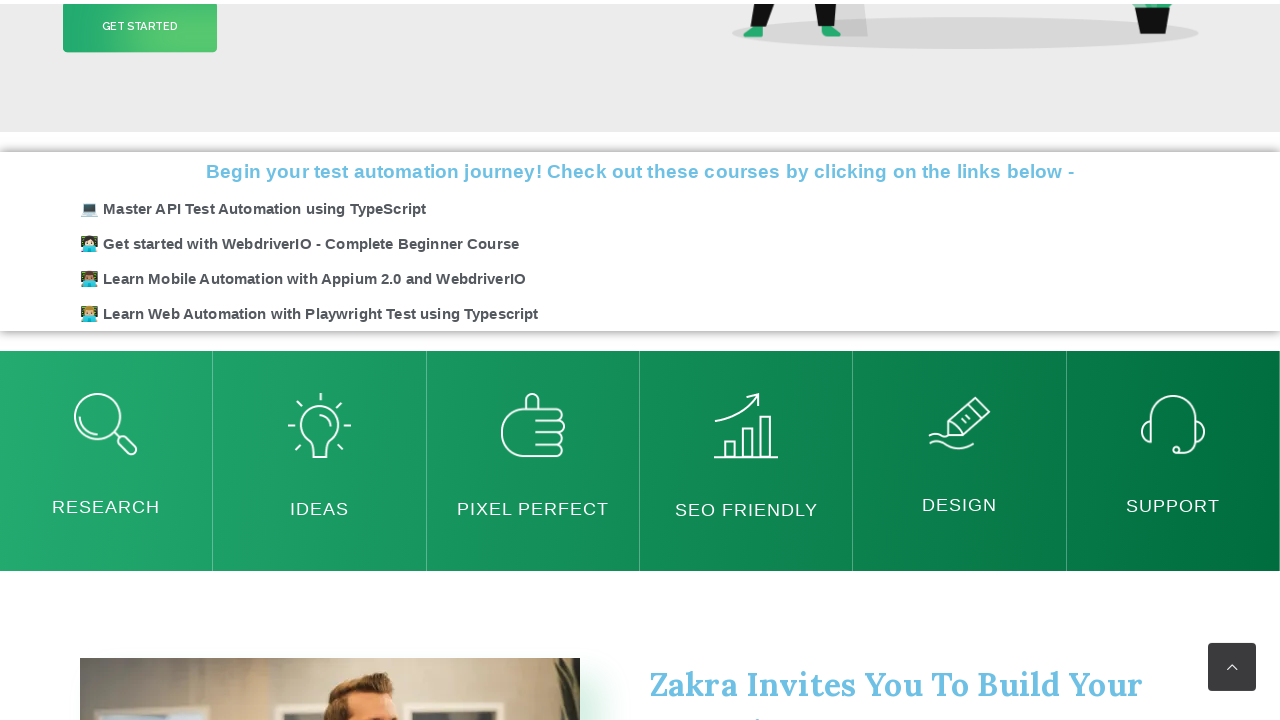

Verified URL now contains #get-started anchor
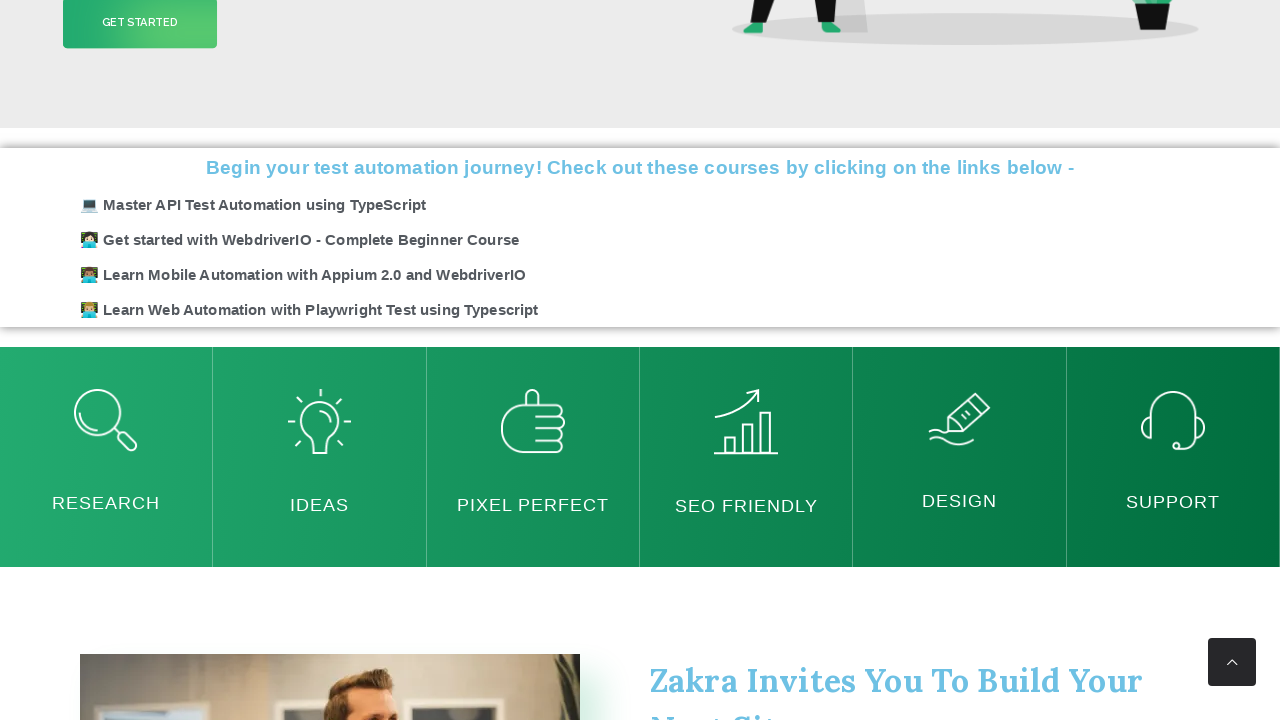

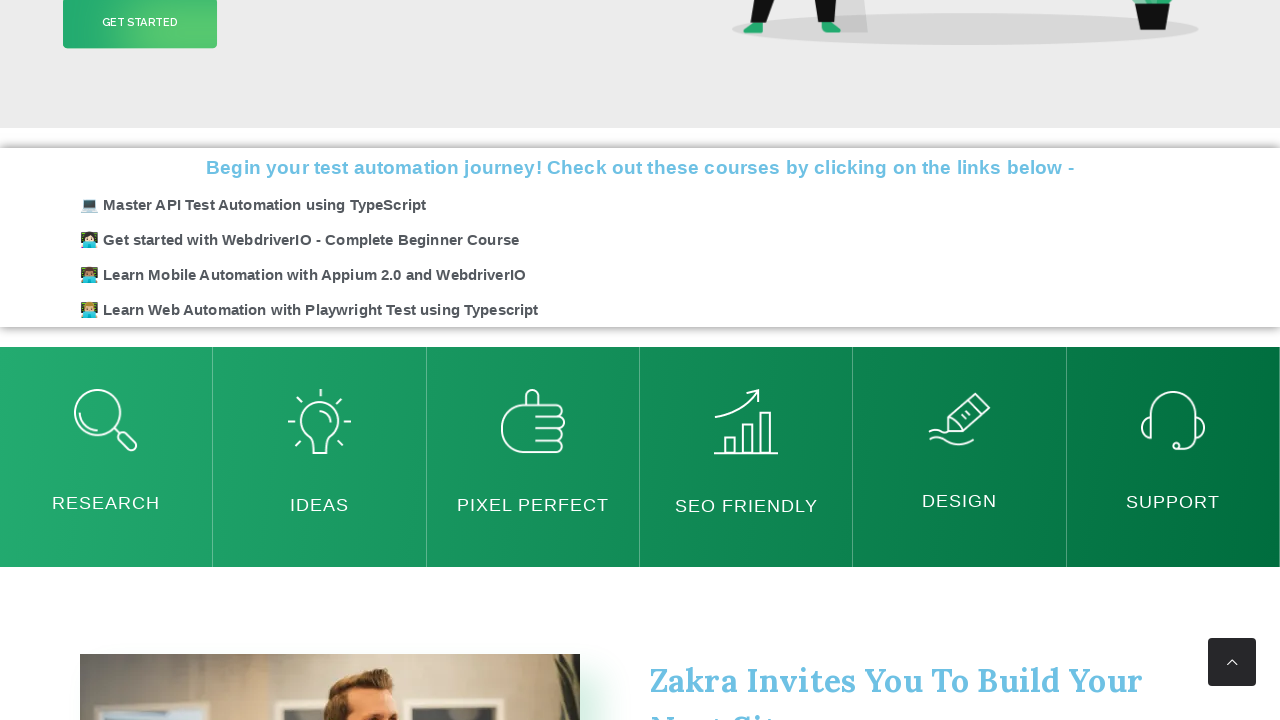